Performs click and hold on source element, moves to target element, and then releases the mouse button

Starting URL: https://crossbrowsertesting.github.io/drag-and-drop

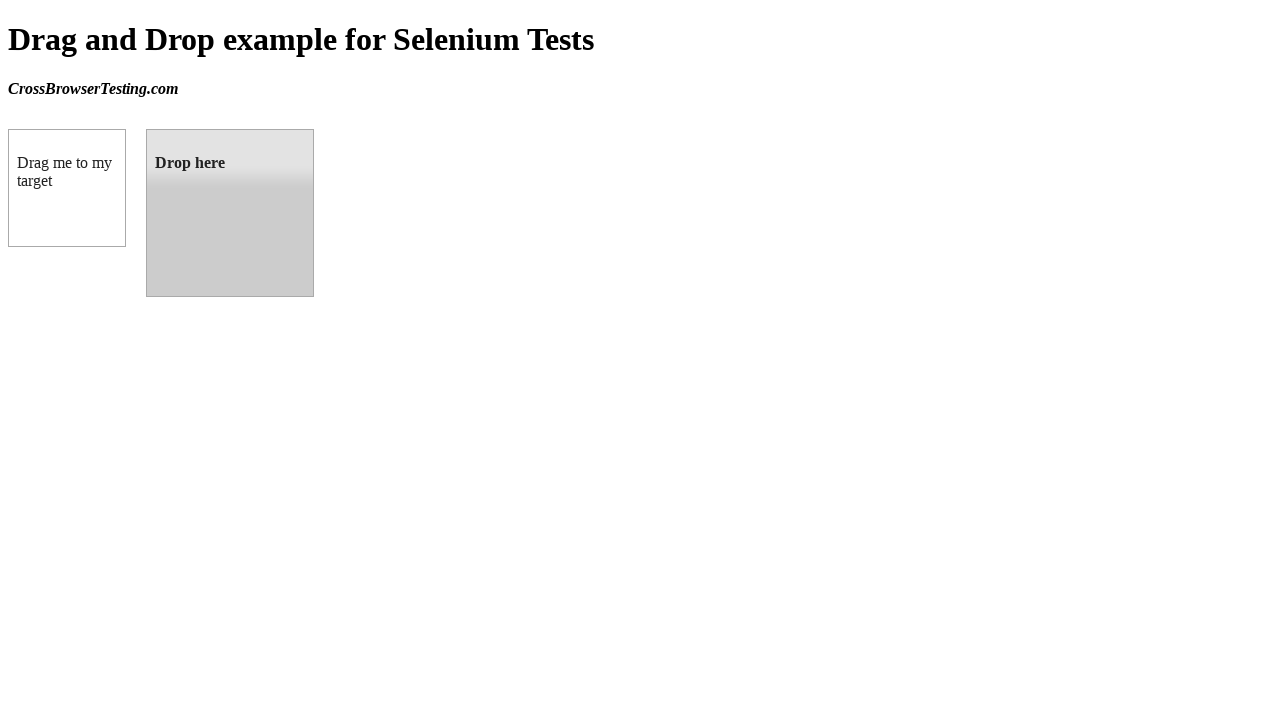

Located draggable source element
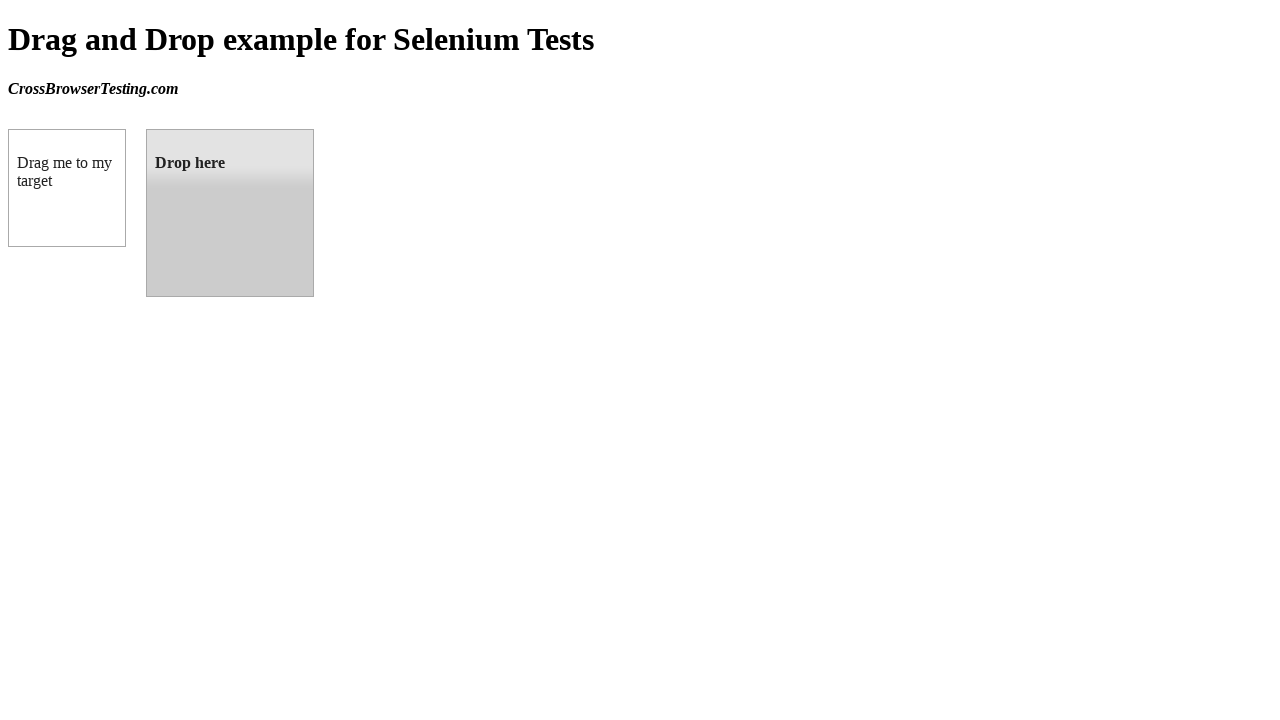

Located droppable target element
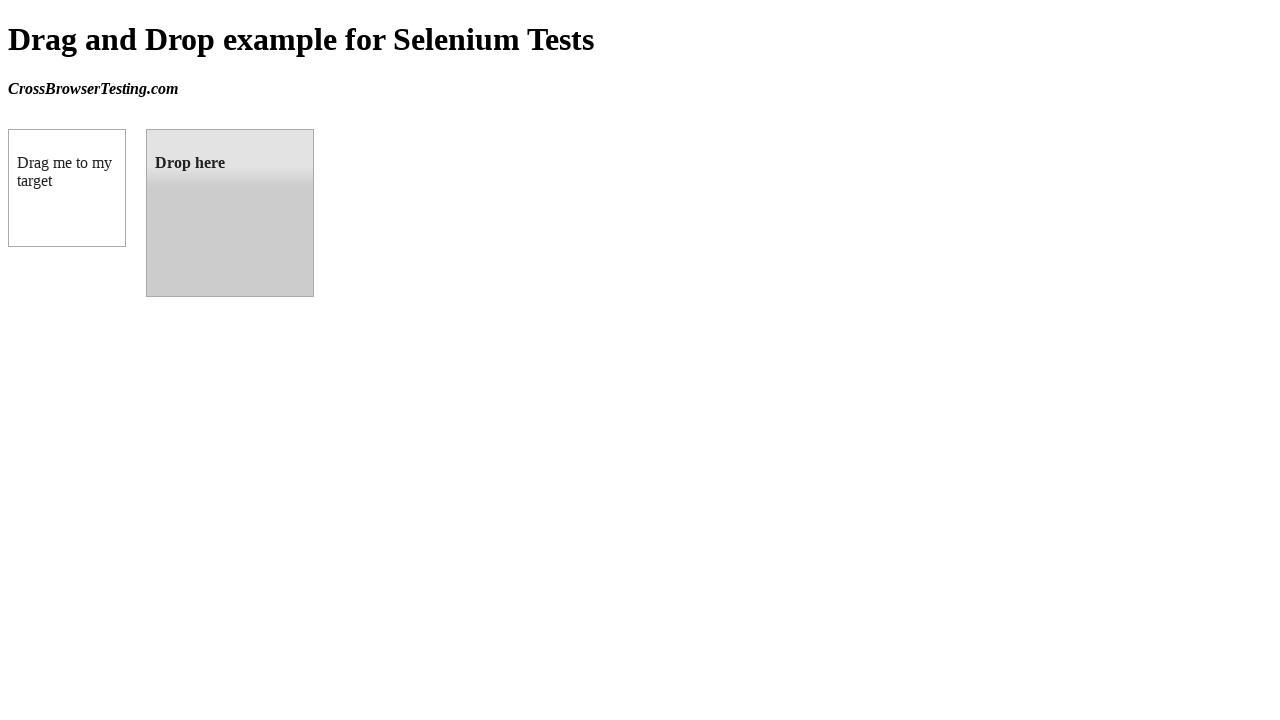

Retrieved bounding box of source element
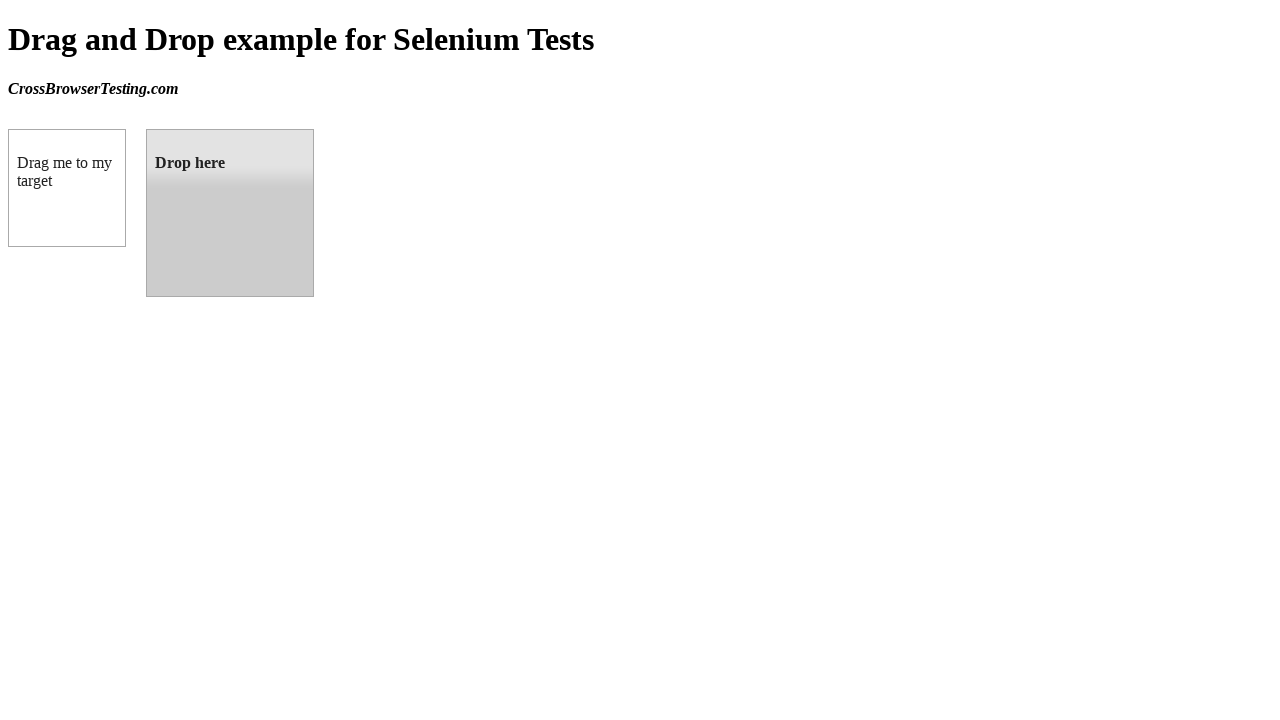

Retrieved bounding box of target element
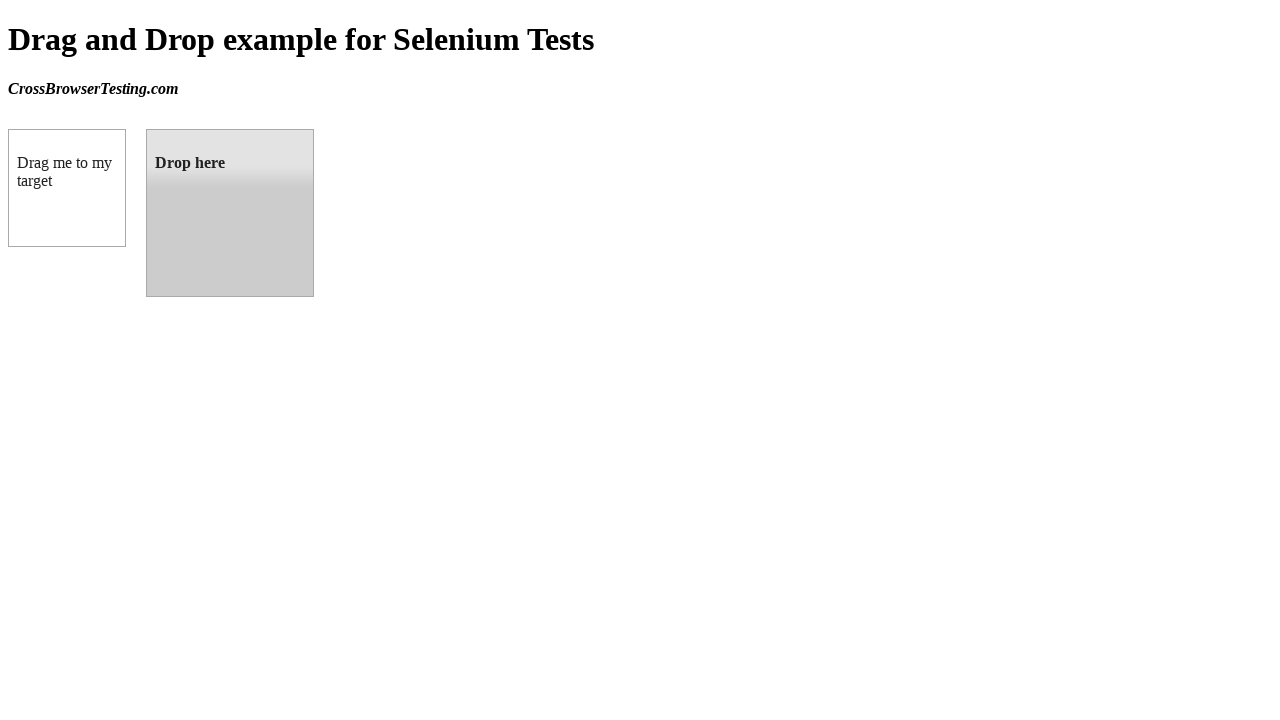

Moved mouse to center of source element at (67, 188)
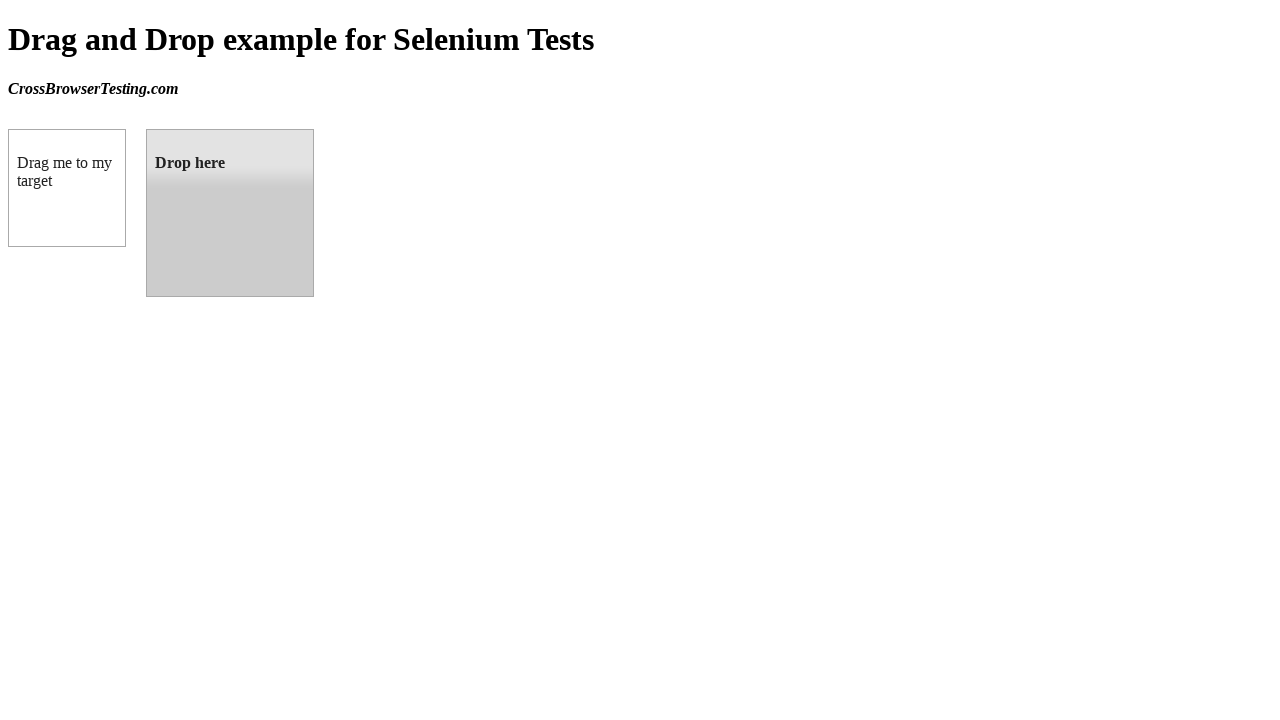

Pressed mouse button down on source element at (67, 188)
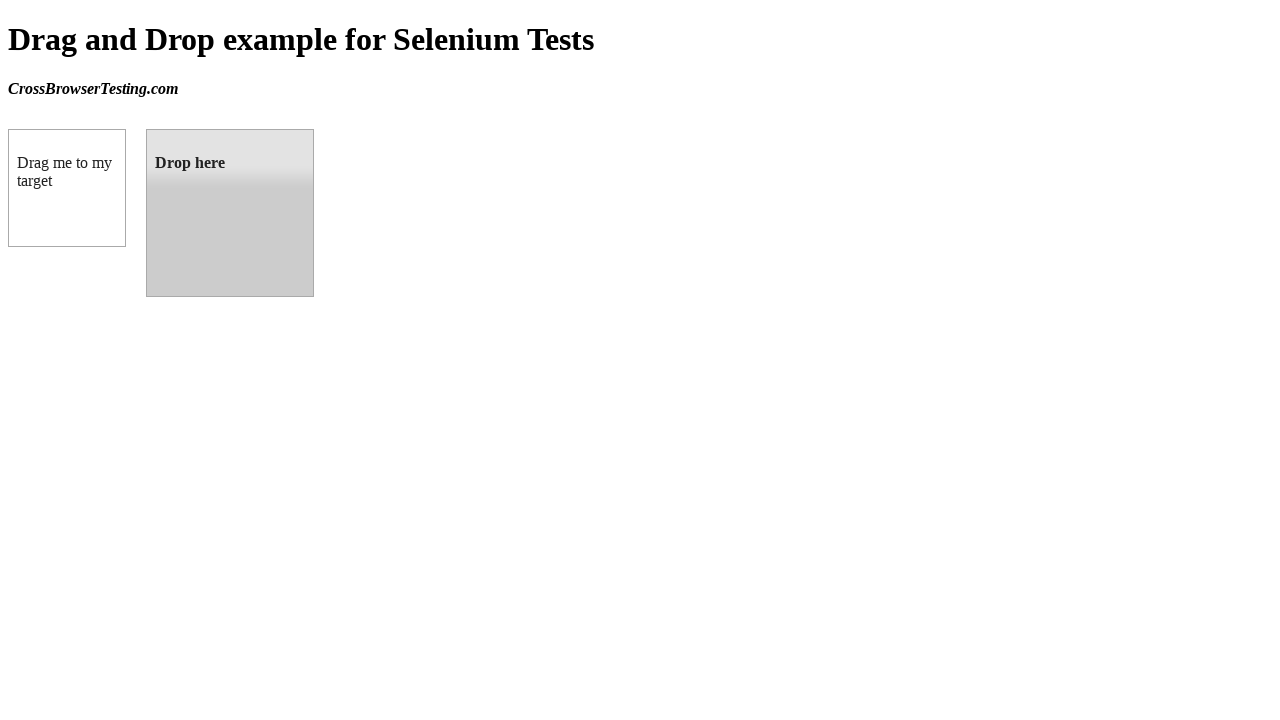

Dragged mouse to center of target element at (230, 213)
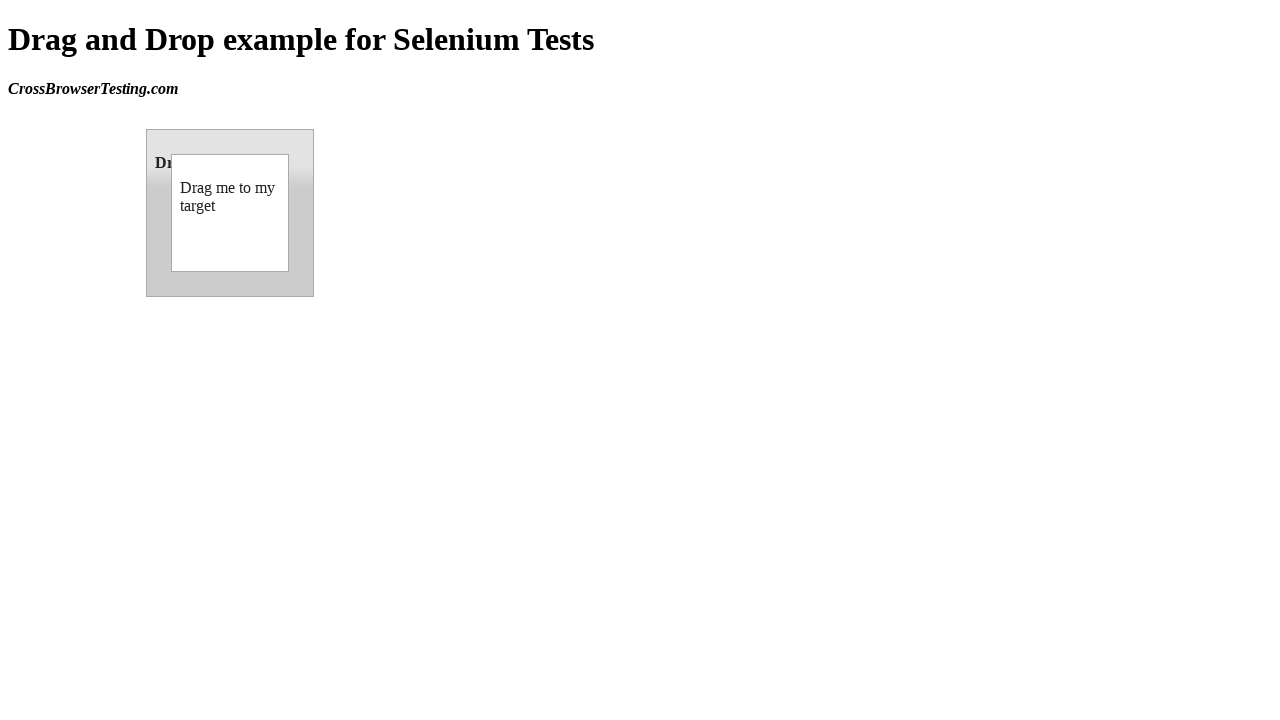

Released mouse button on target element, completing drag and drop at (230, 213)
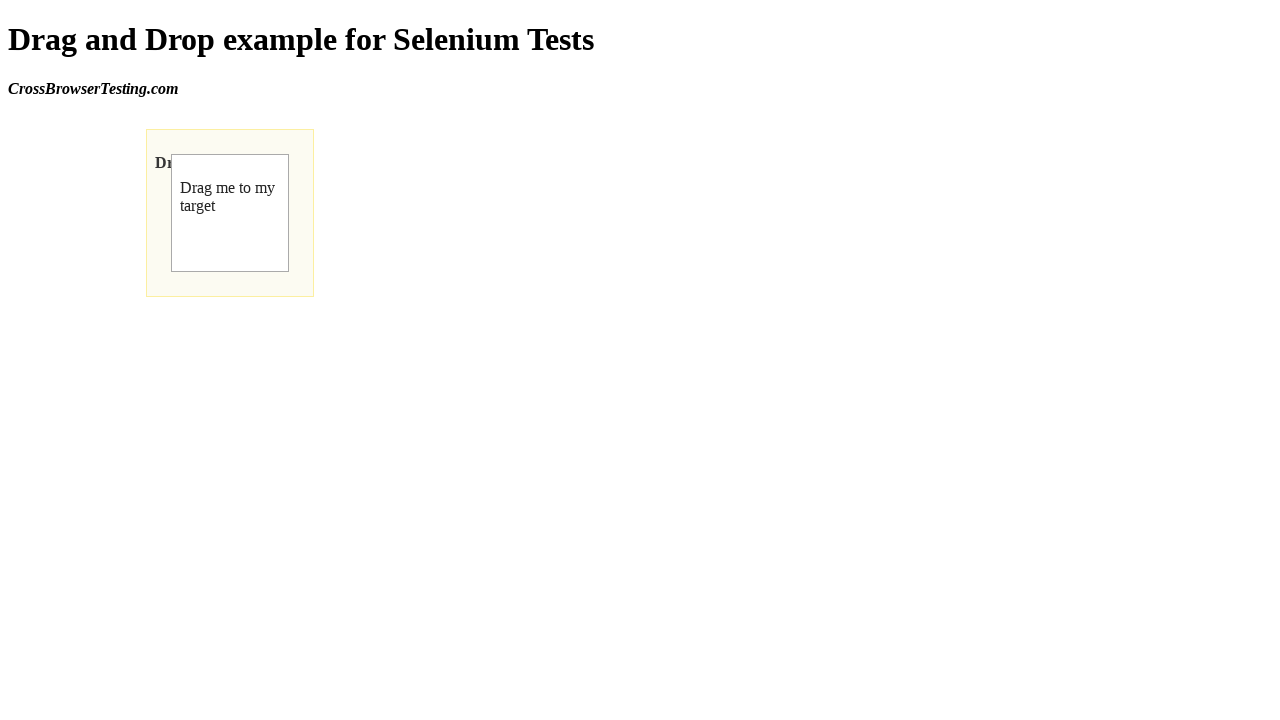

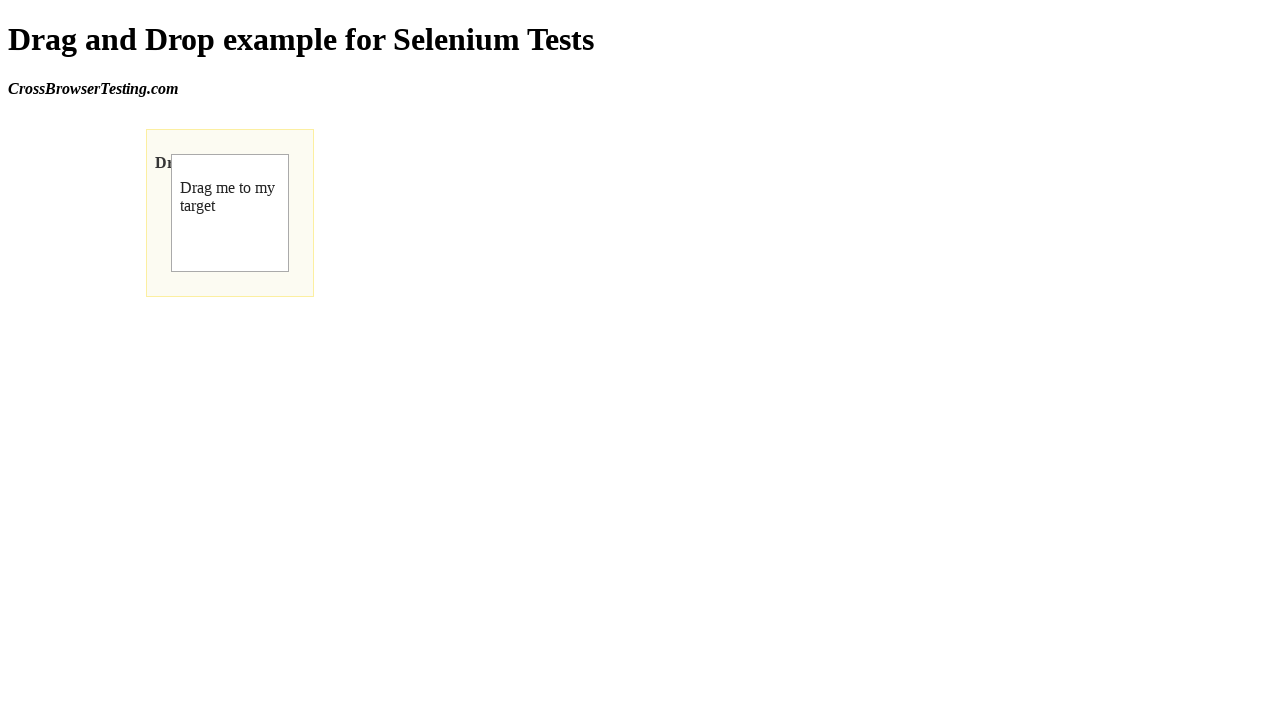